Tests slider interaction by clicking and dragging a range slider element to change its value

Starting URL: https://www.selenium.dev/selenium/web/web-form.html

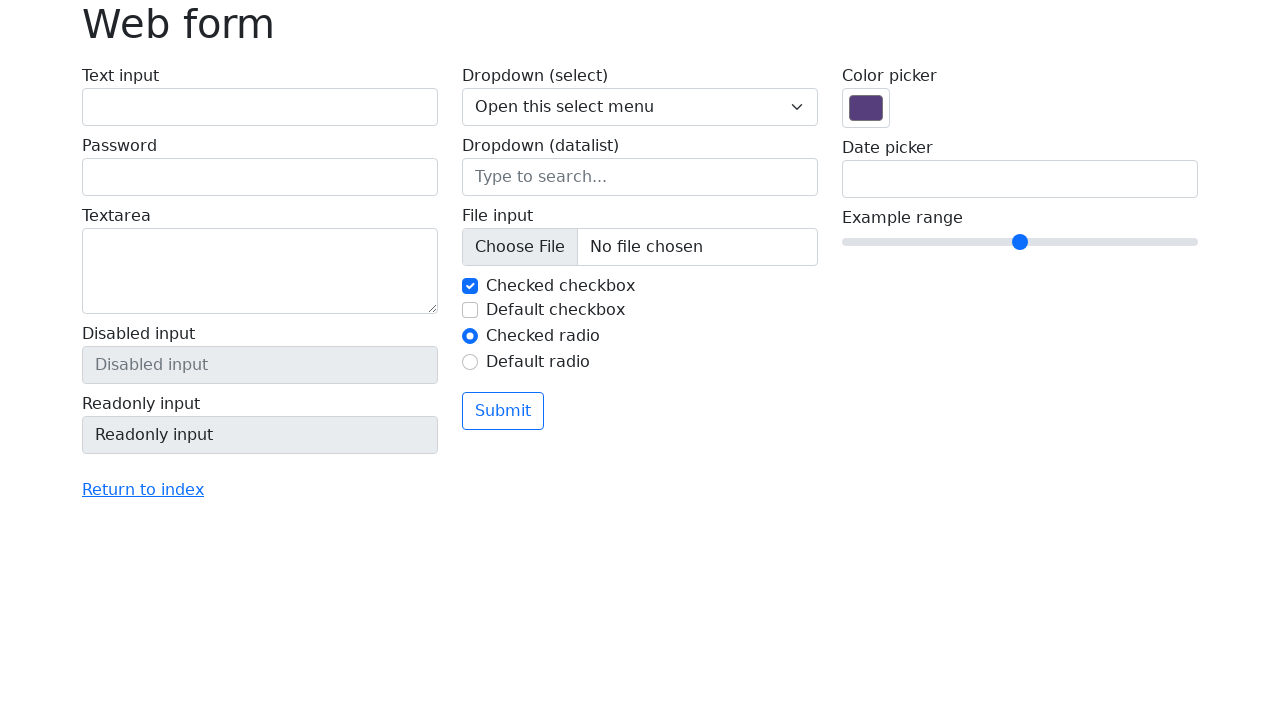

Waited for range slider element to be visible
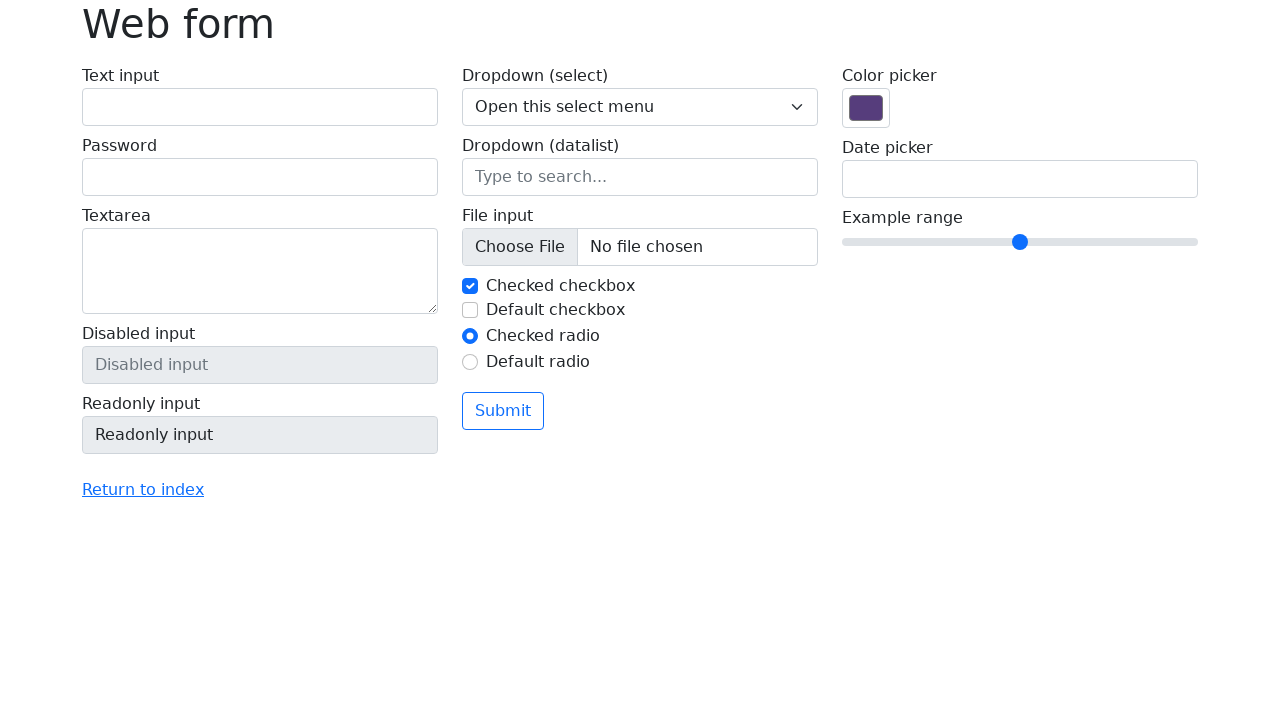

Retrieved bounding box coordinates of the slider
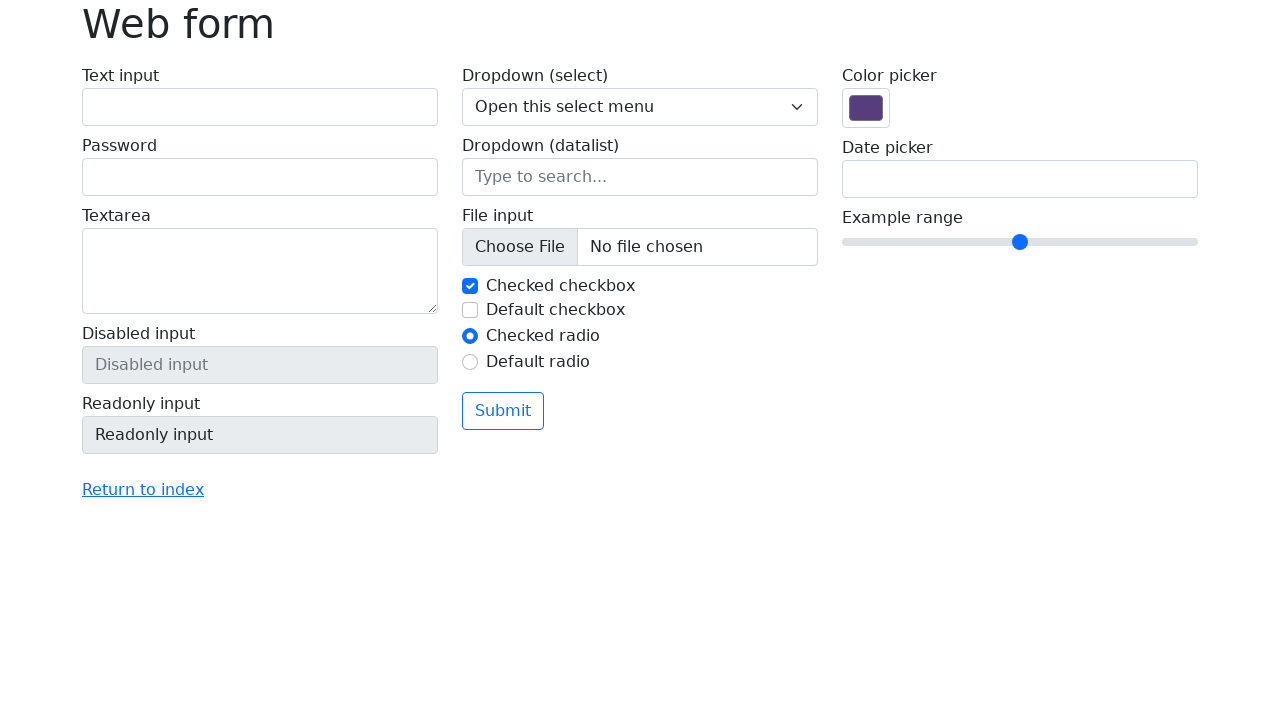

Moved mouse to center of slider at (1020, 242)
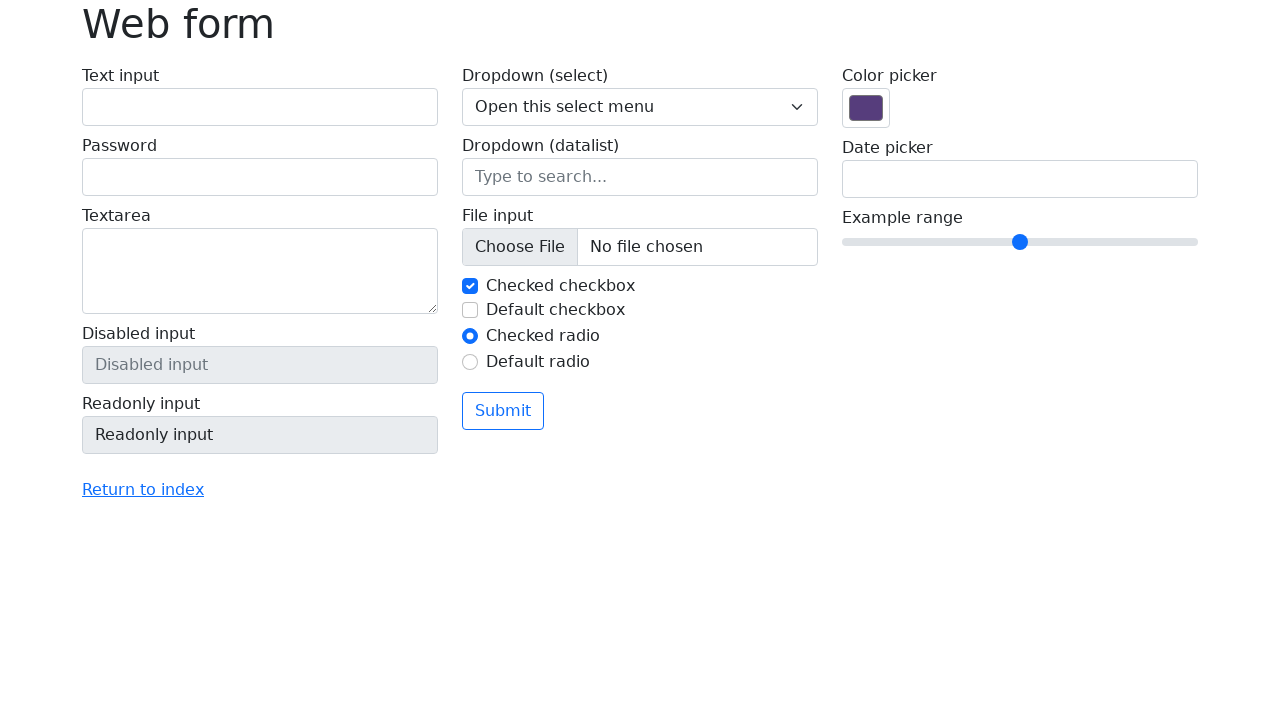

Pressed mouse button down on slider at (1020, 242)
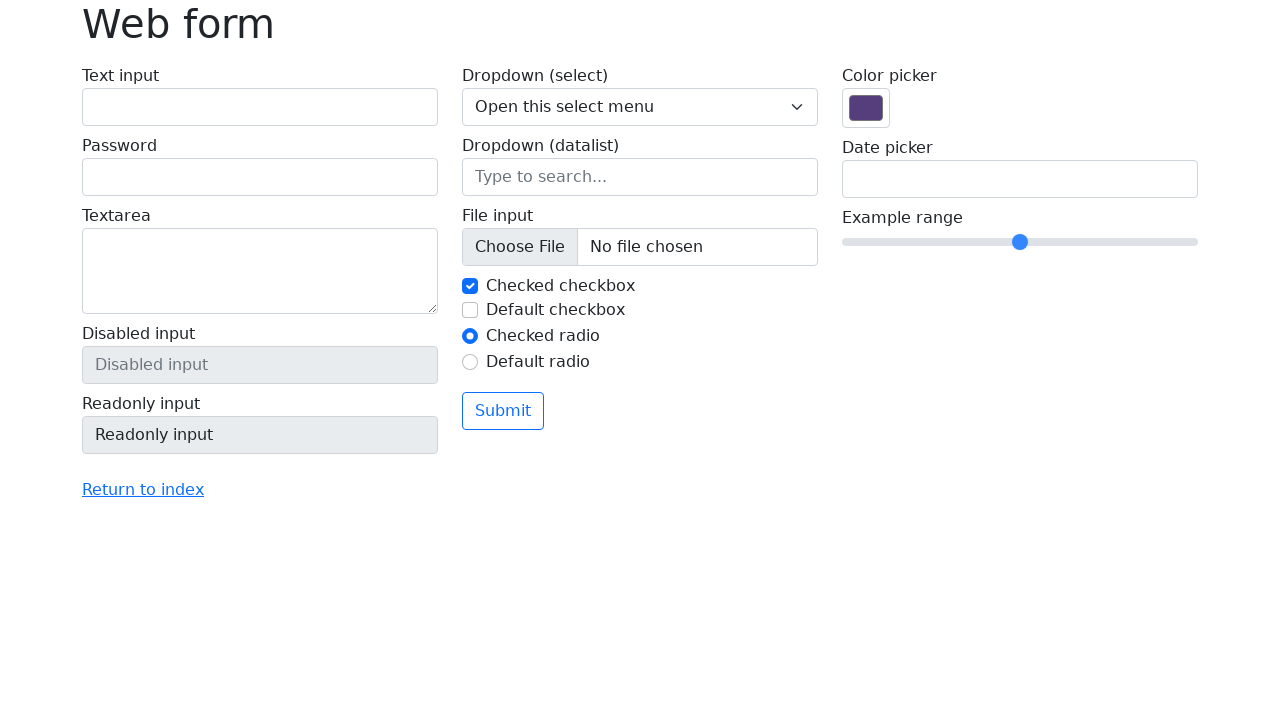

Dragged slider 40 pixels to the right at (1060, 242)
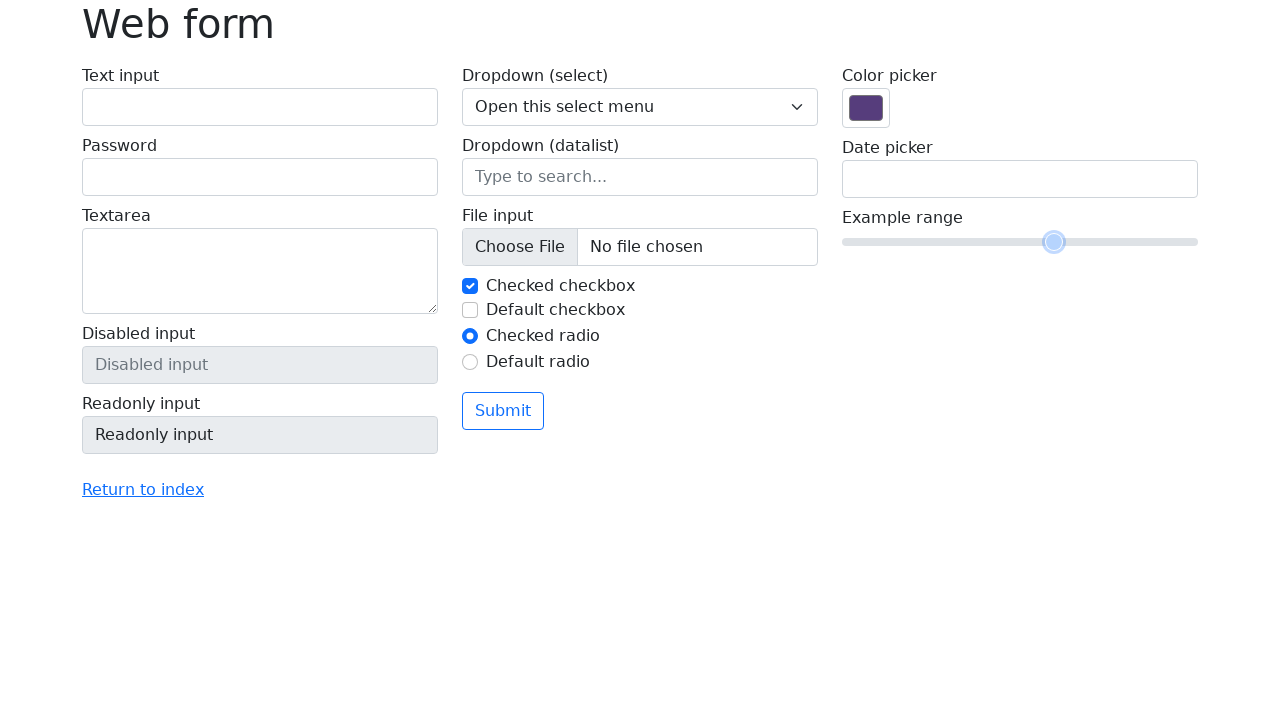

Released mouse button to complete slider drag interaction at (1060, 242)
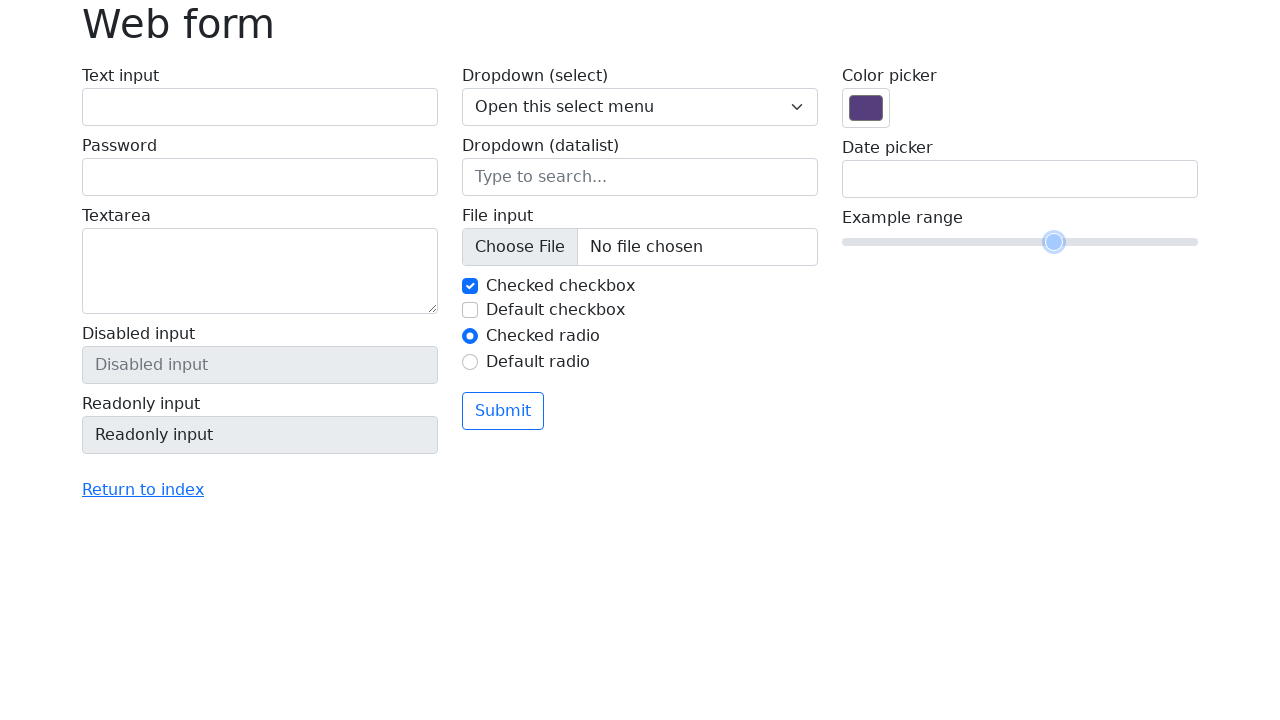

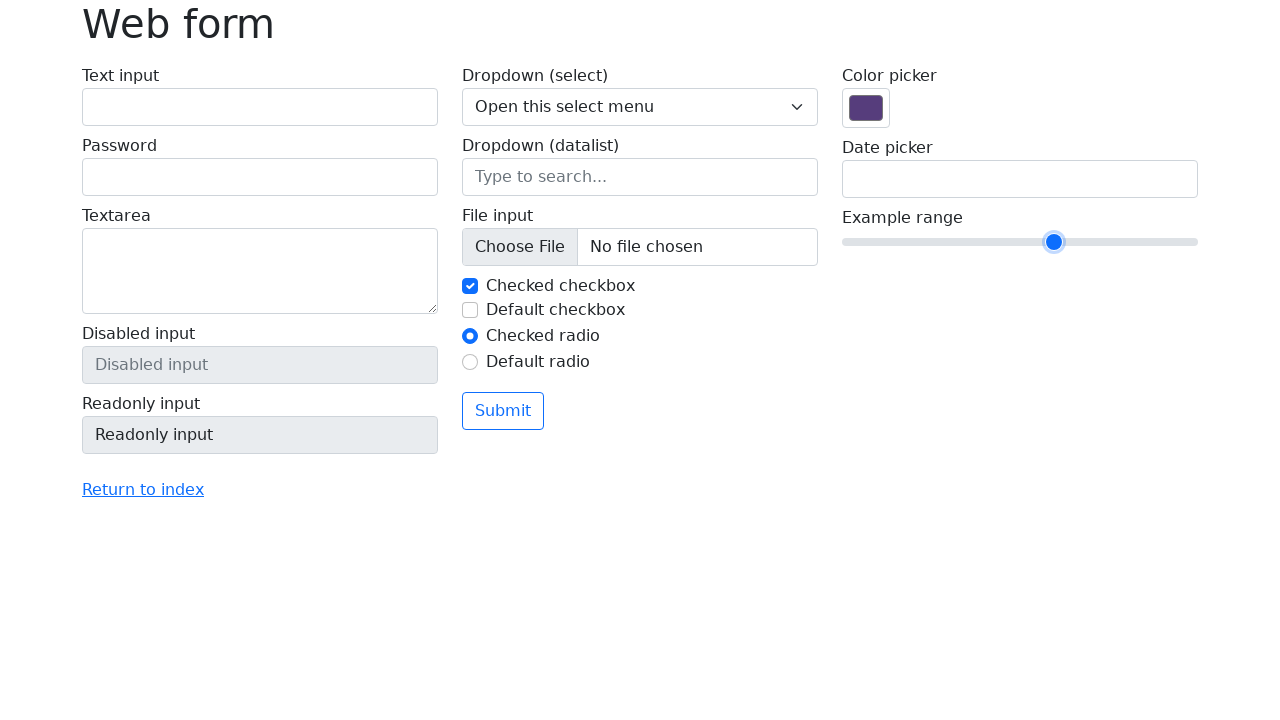